Navigates to the X-Cart homepage, maximizes the browser window, and retrieves the page title to verify the page loaded correctly.

Starting URL: https://www.x-cart.com/

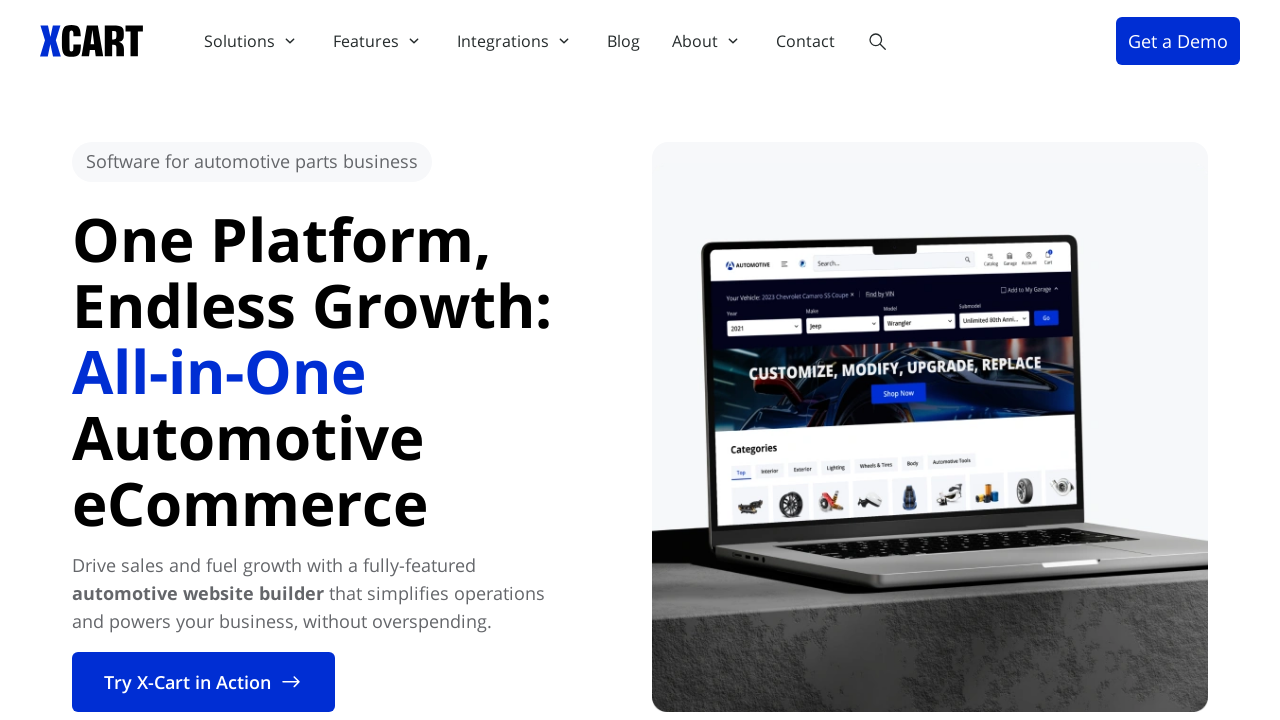

Navigated to X-Cart homepage
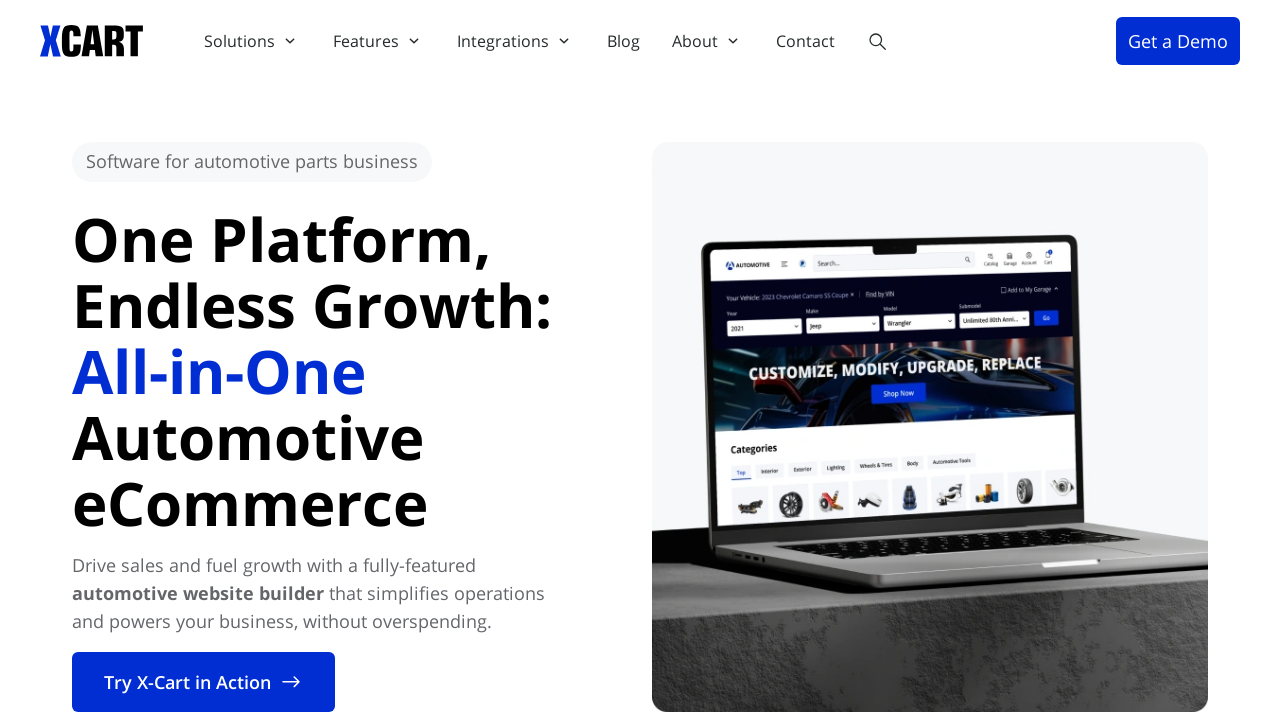

Maximized browser window to 1920x1080
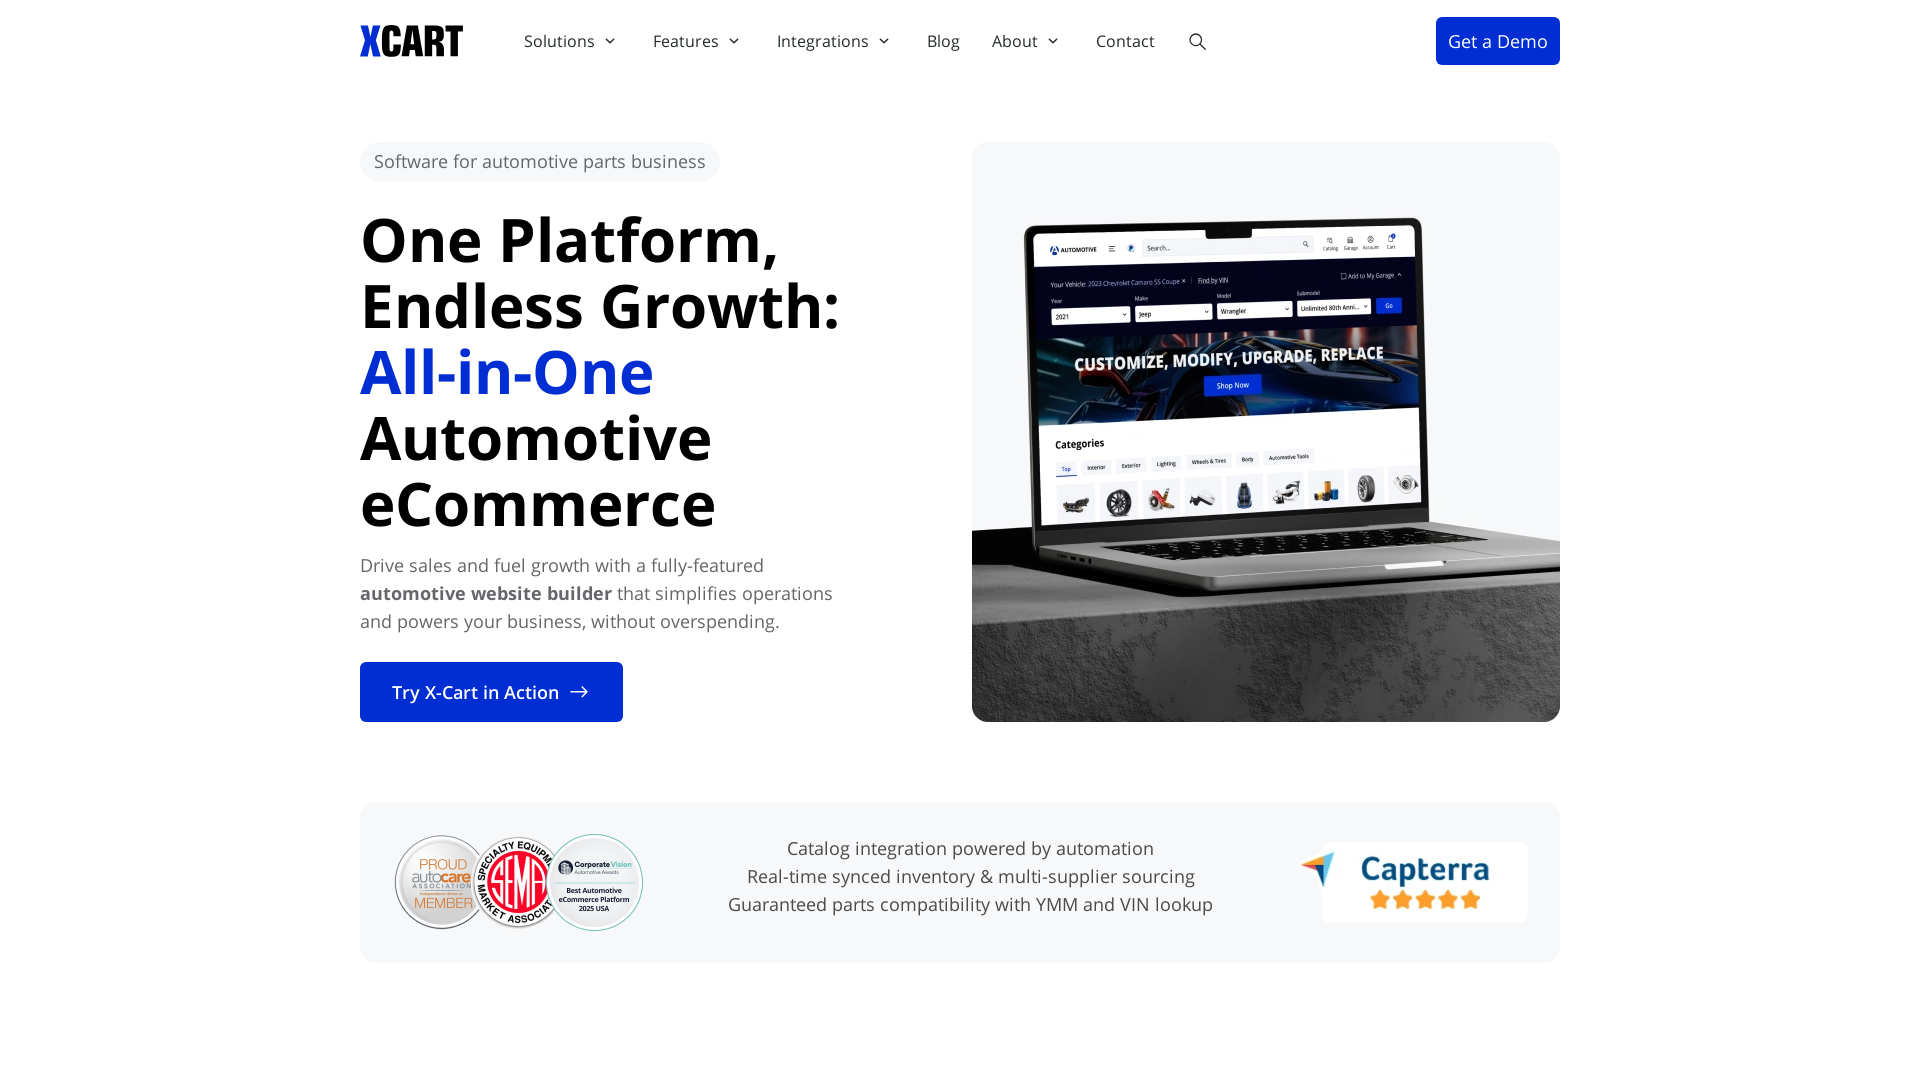

Retrieved page title: Automotive eCommerce Platform for Auto Parts Businesses
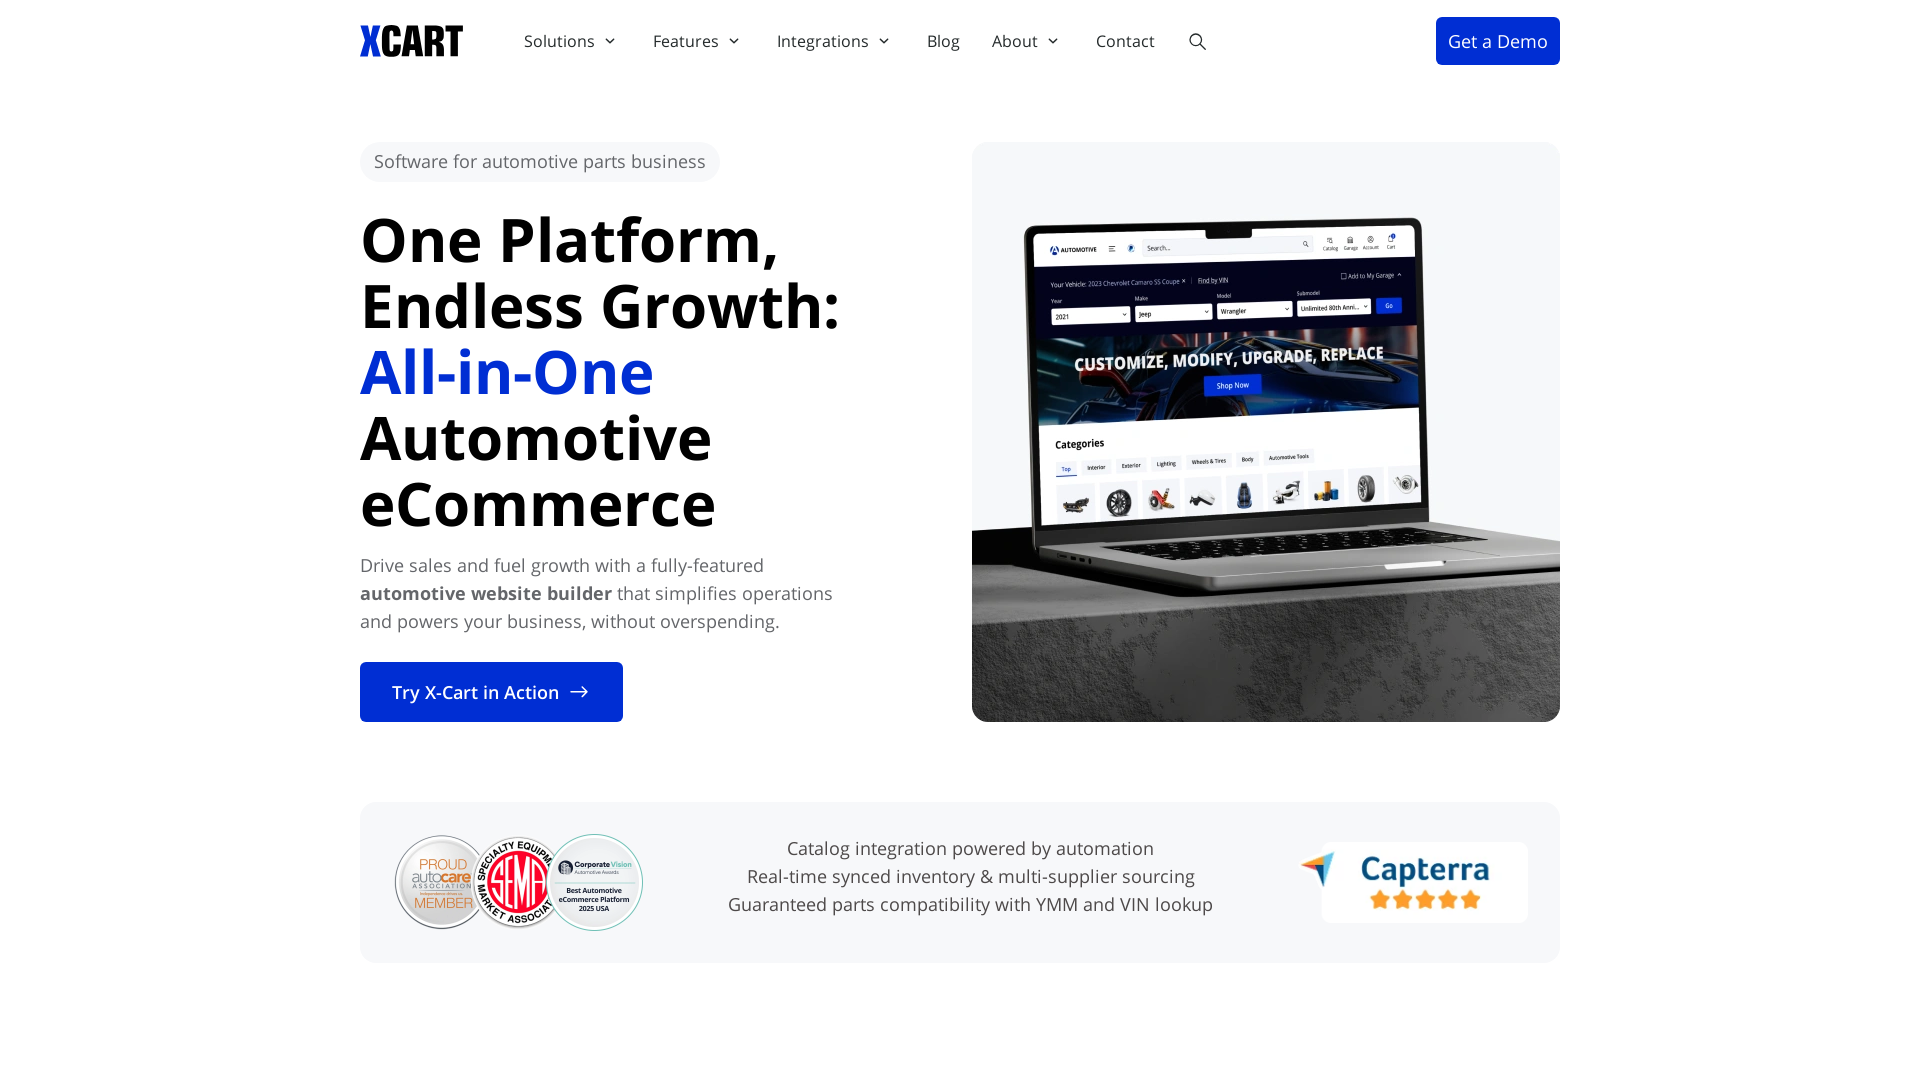

Page fully loaded (domcontentloaded)
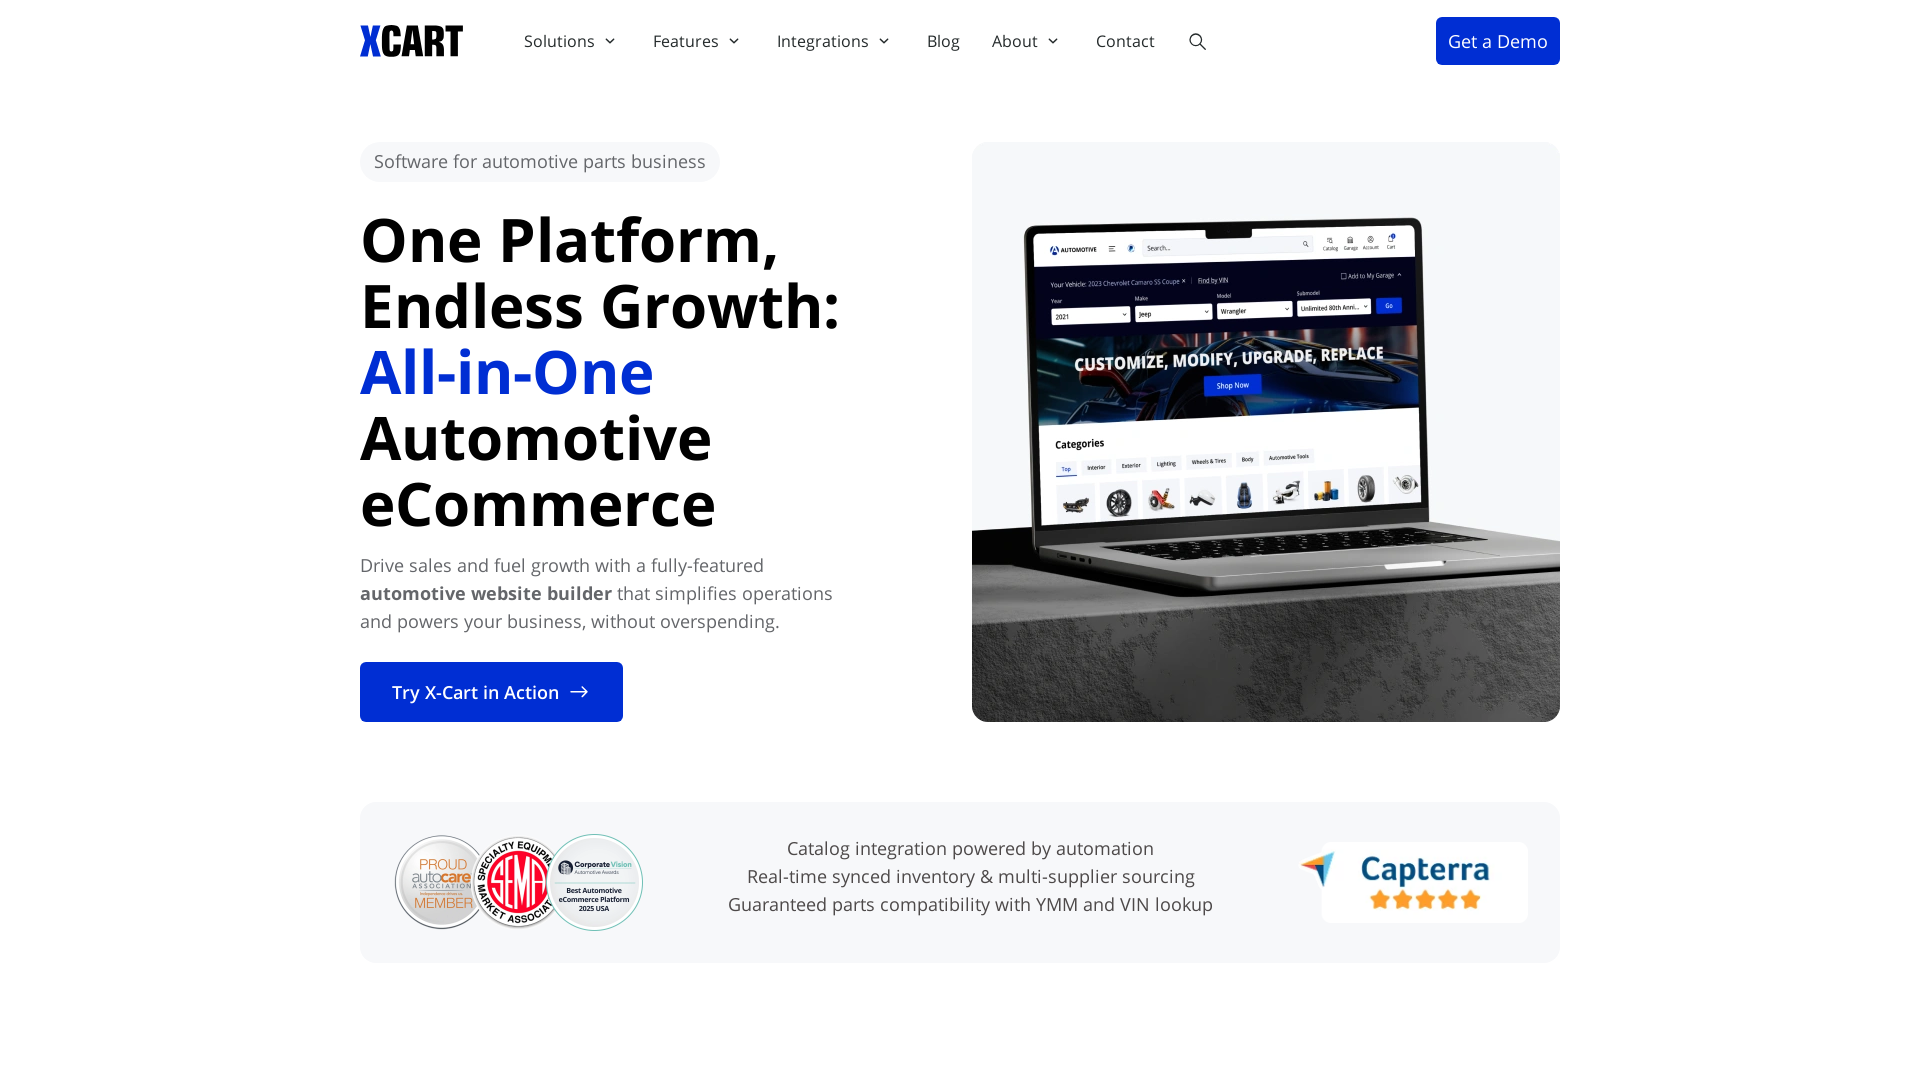

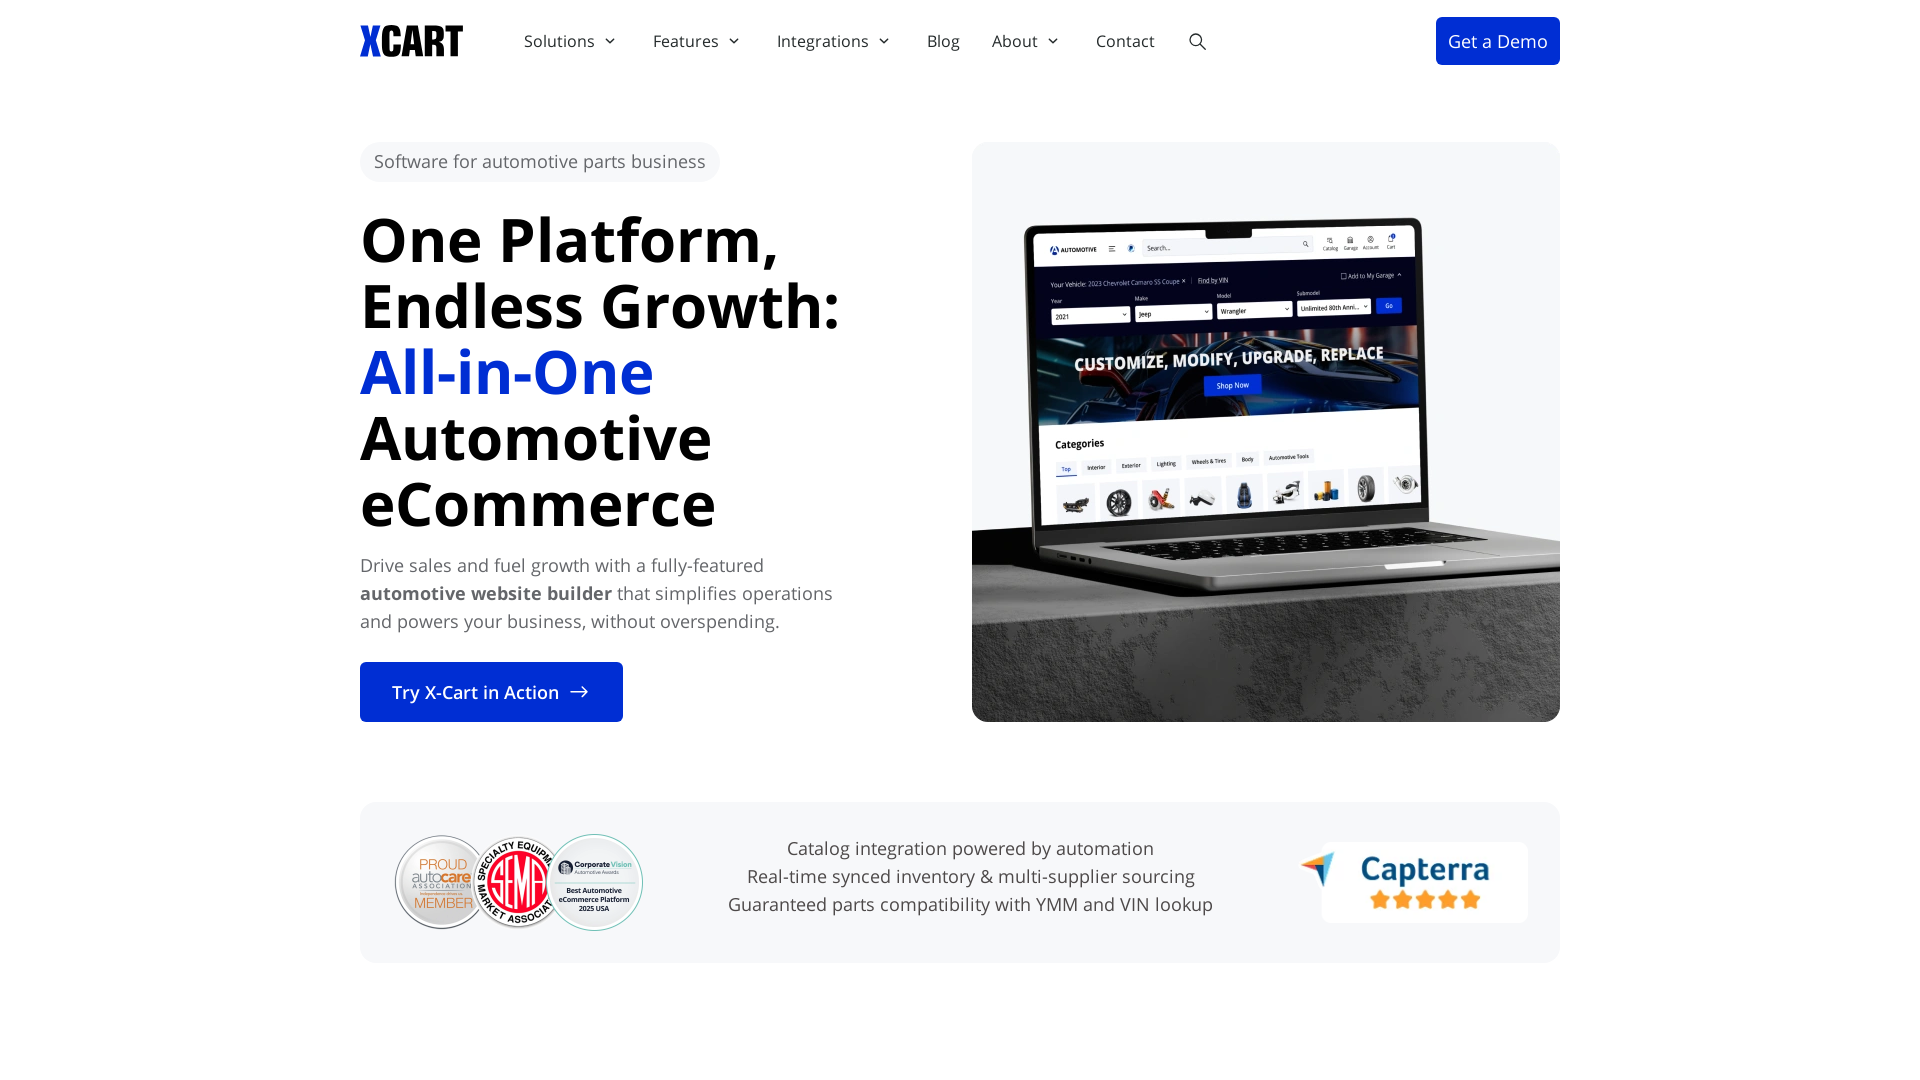